Tests checkbox functionality by navigating to Checkboxes page and clicking the first checkbox to select it.

Starting URL: https://the-internet.herokuapp.com

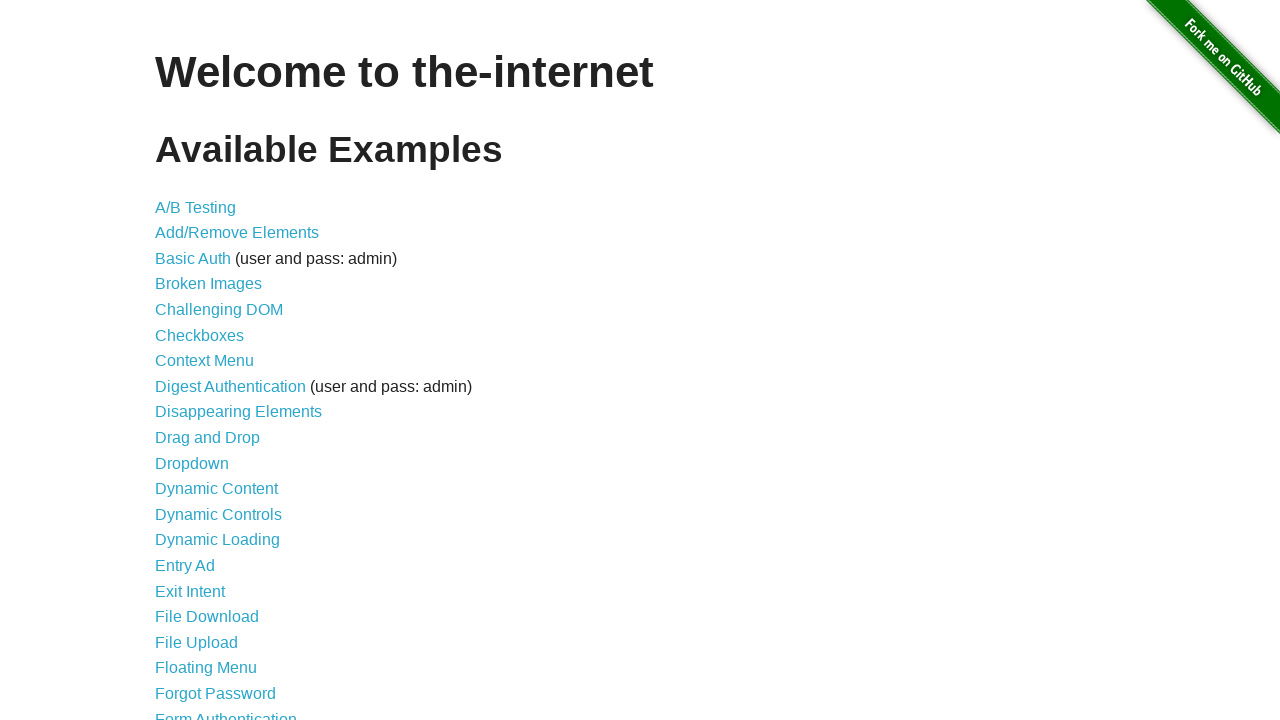

Clicked on Checkboxes link to navigate to Checkboxes page at (200, 335) on text=Checkboxes
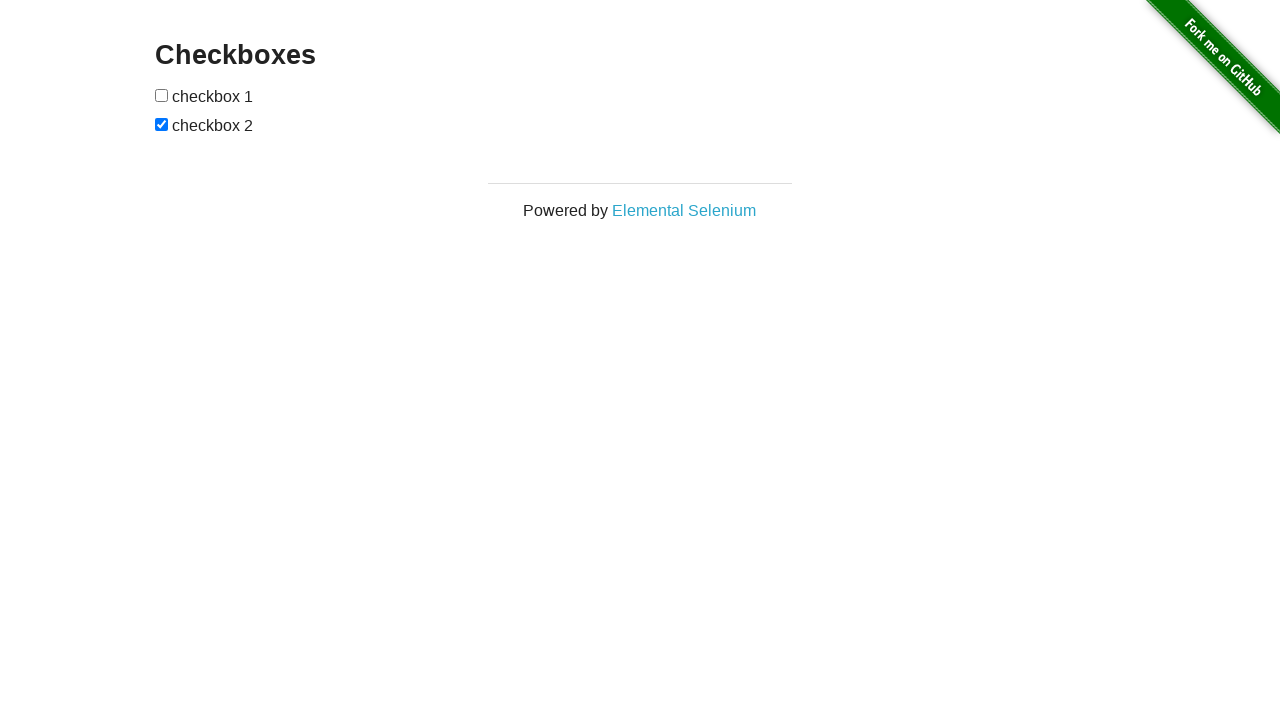

Located the first checkbox element
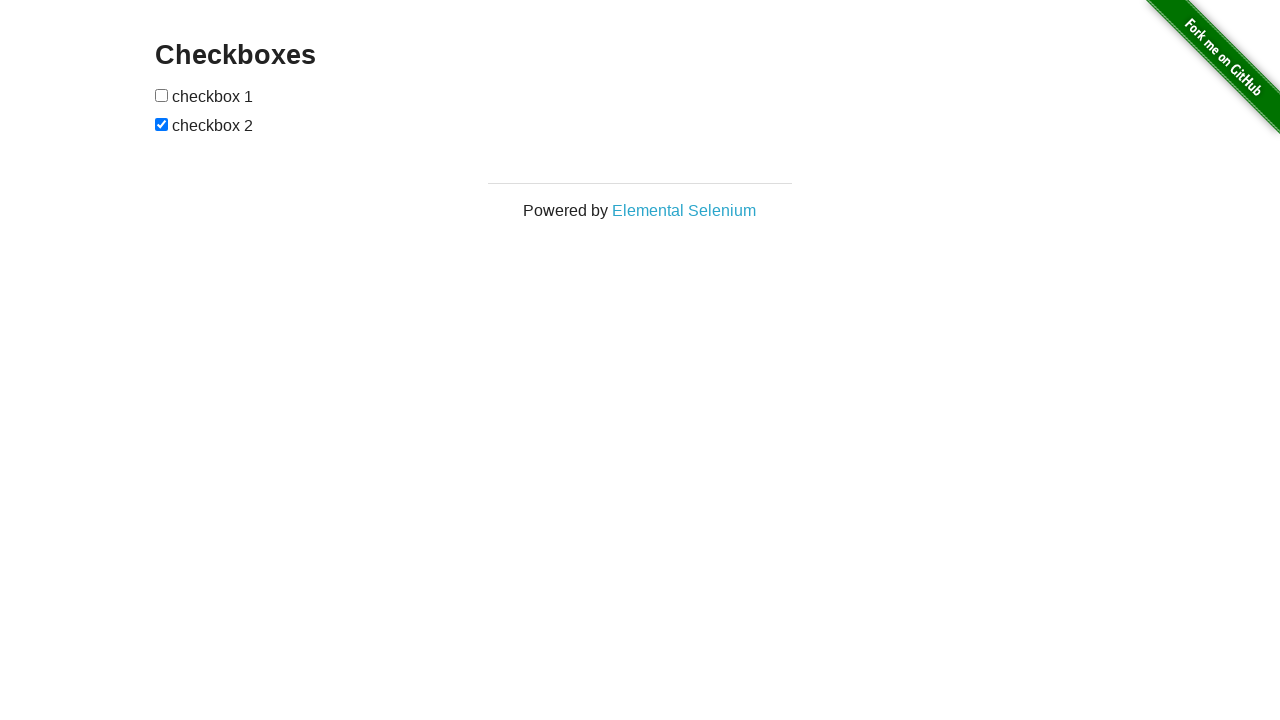

Clicked the first checkbox to select it at (162, 95) on #checkboxes input >> nth=0
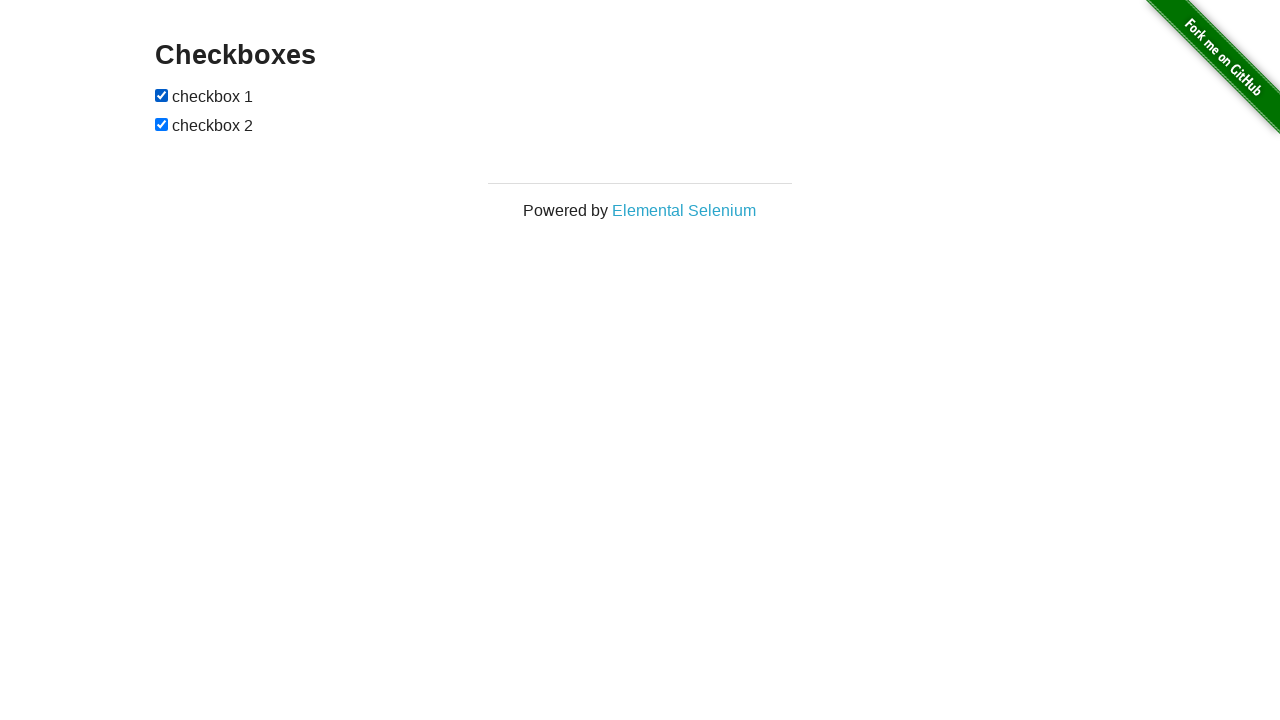

Verified that the first checkbox is now selected
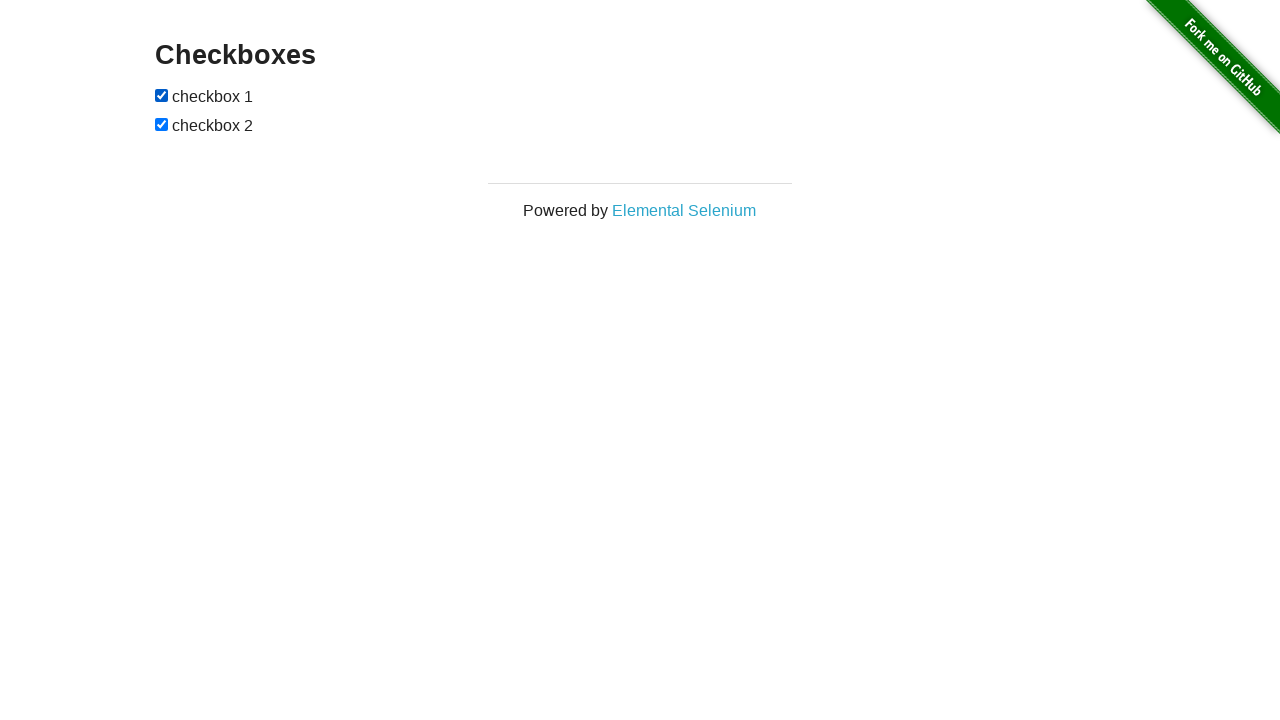

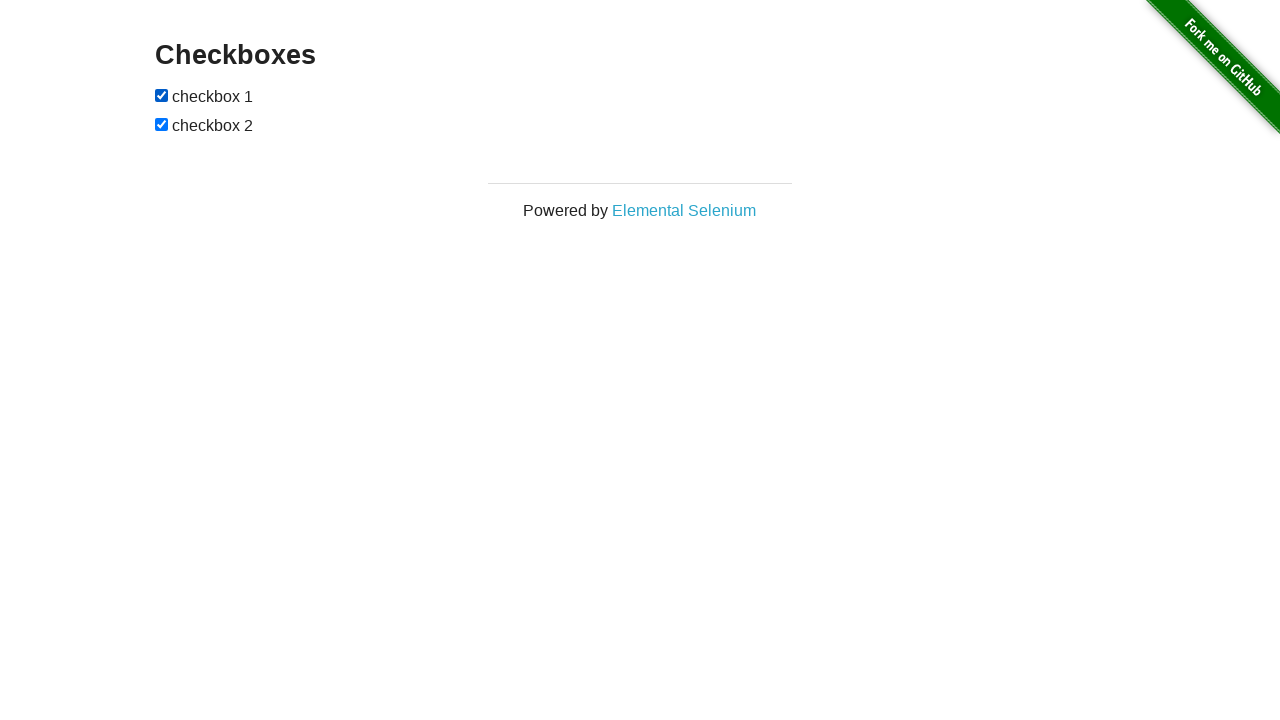